Tests element staleness by clicking checkbox, removing it, and verifying the element becomes stale

Starting URL: https://the-internet.herokuapp.com/dynamic_controls

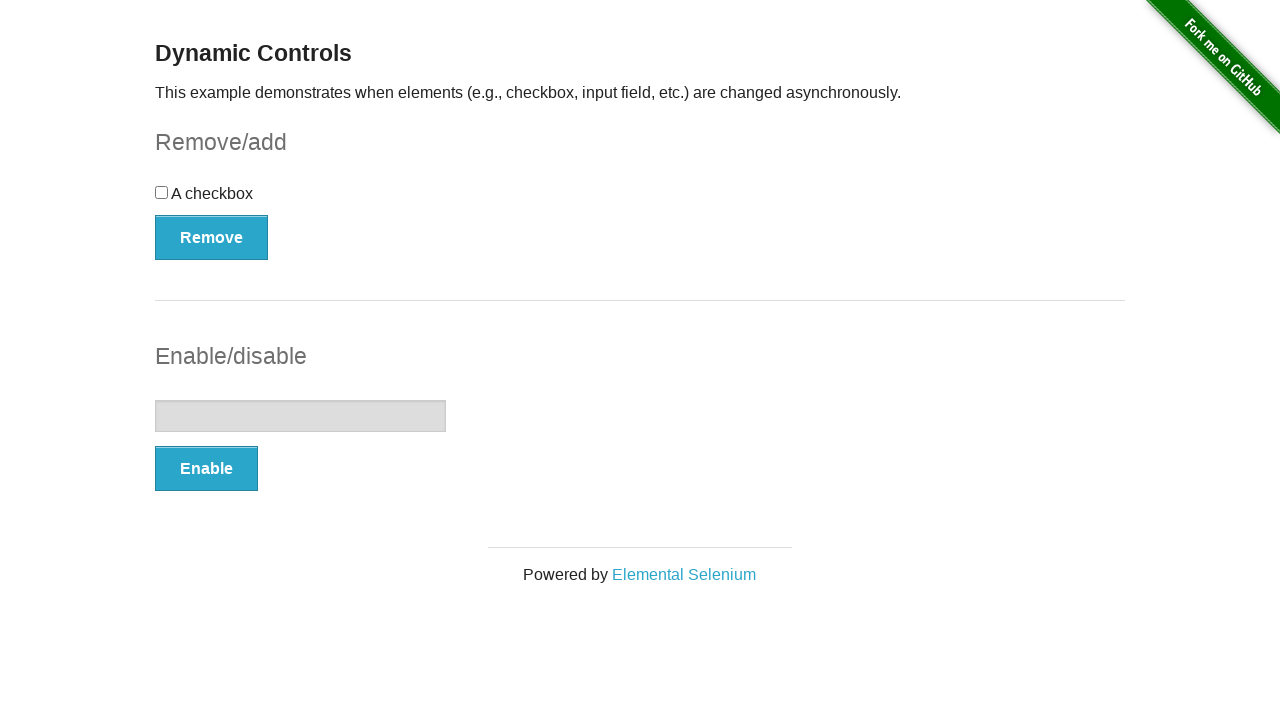

Clicked checkbox to select it at (162, 192) on xpath=//div[@id='checkbox']//input
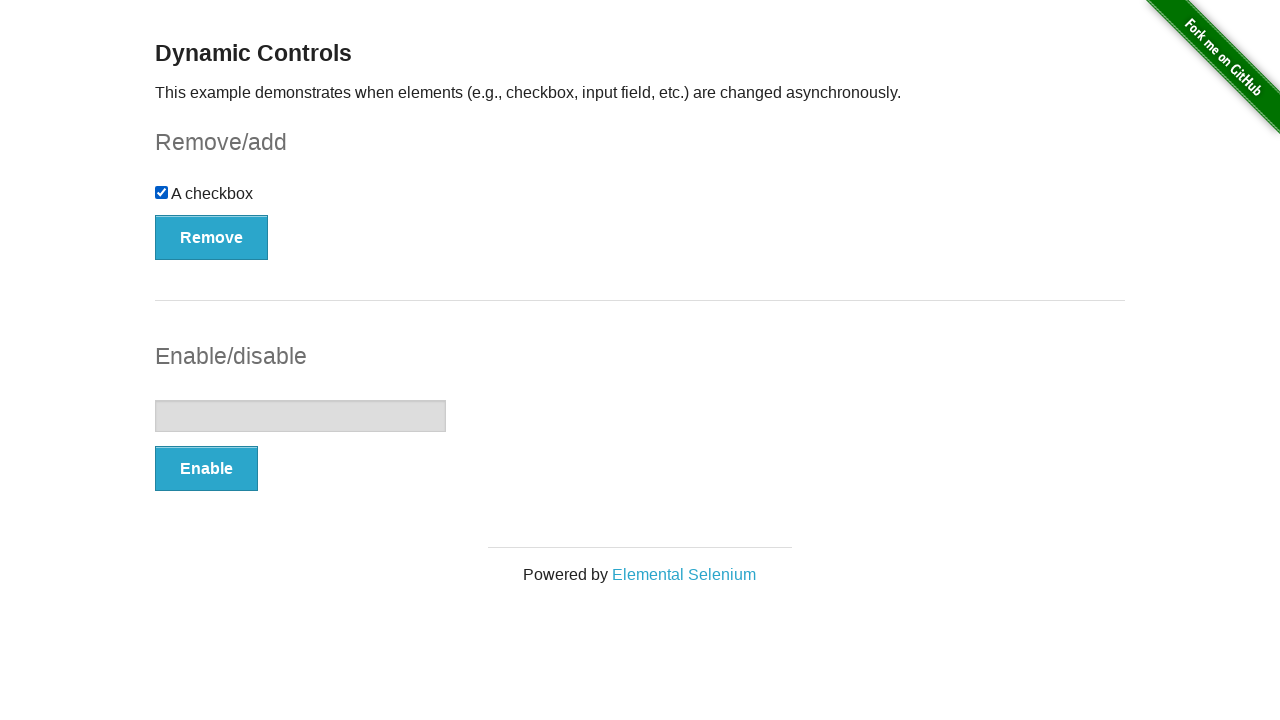

Clicked Remove button to remove the checkbox at (212, 237) on xpath=//button[contains(text(),'Remove')]
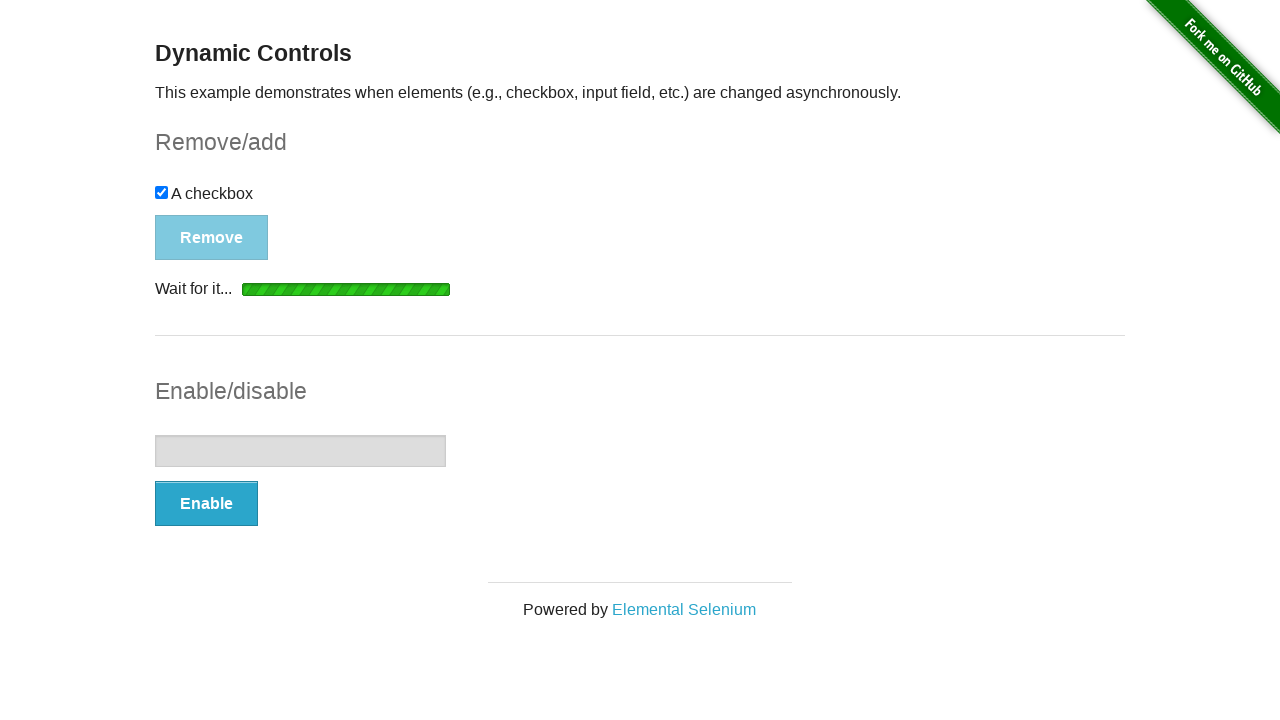

Verified checkbox element became stale and detached from DOM
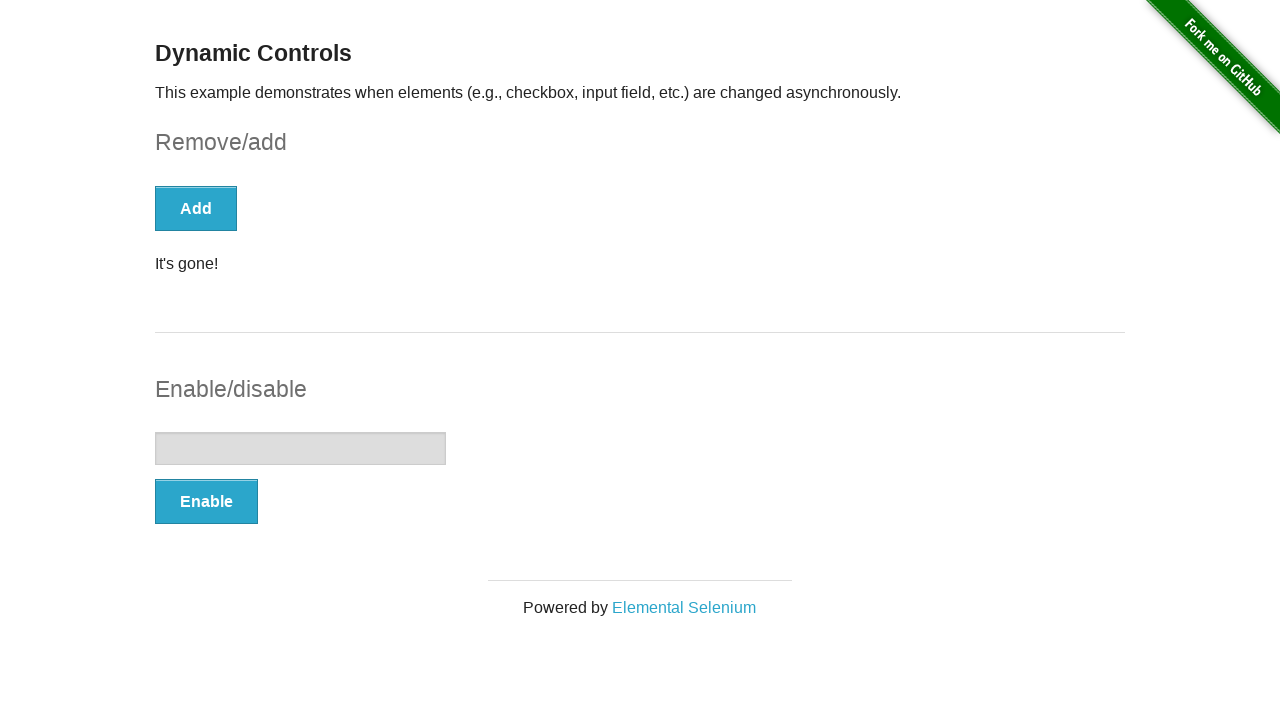

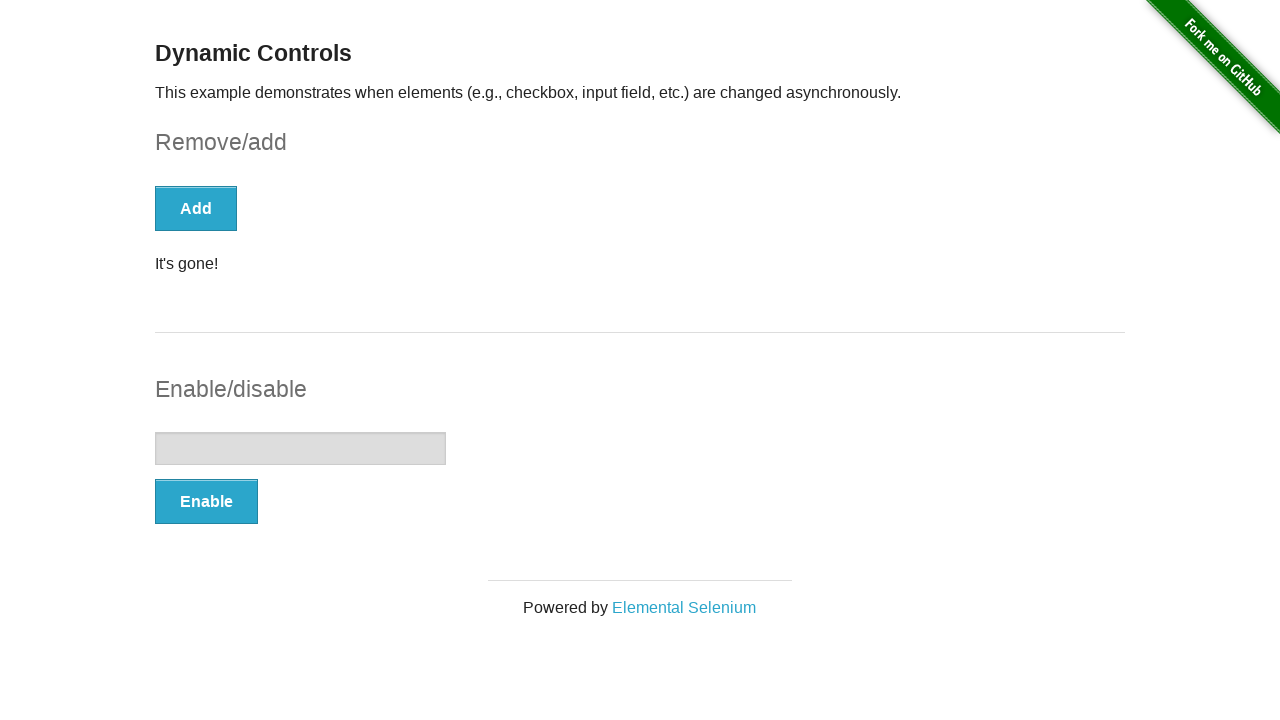